Tests that edits are cancelled when pressing Escape key

Starting URL: https://demo.playwright.dev/todomvc

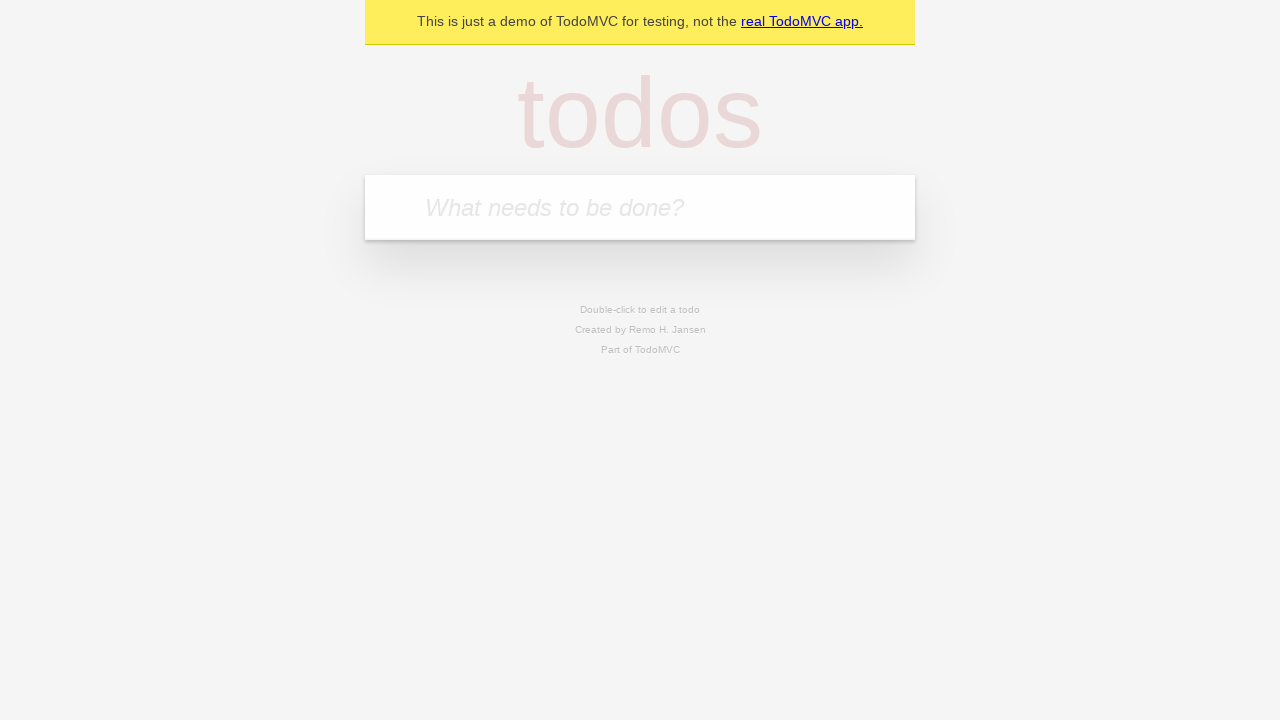

Filled new todo input with 'buy some cheese' on .new-todo
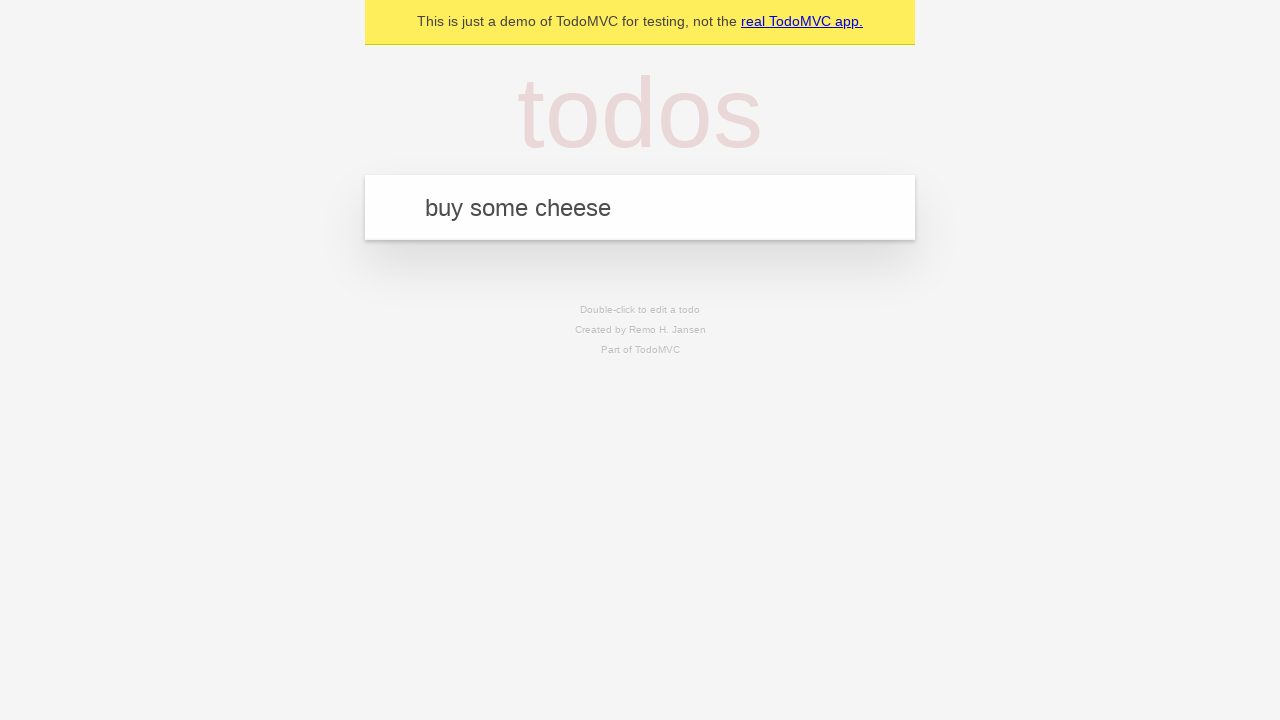

Pressed Enter to add first todo on .new-todo
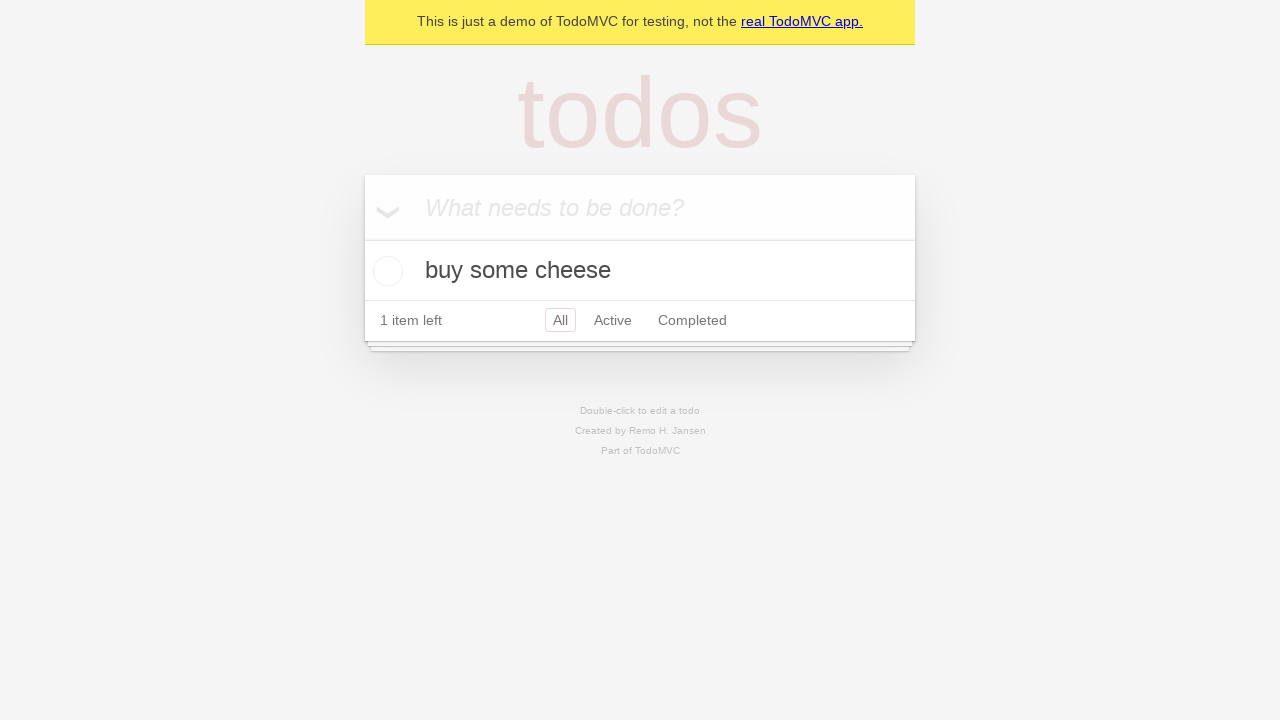

Filled new todo input with 'feed the cat' on .new-todo
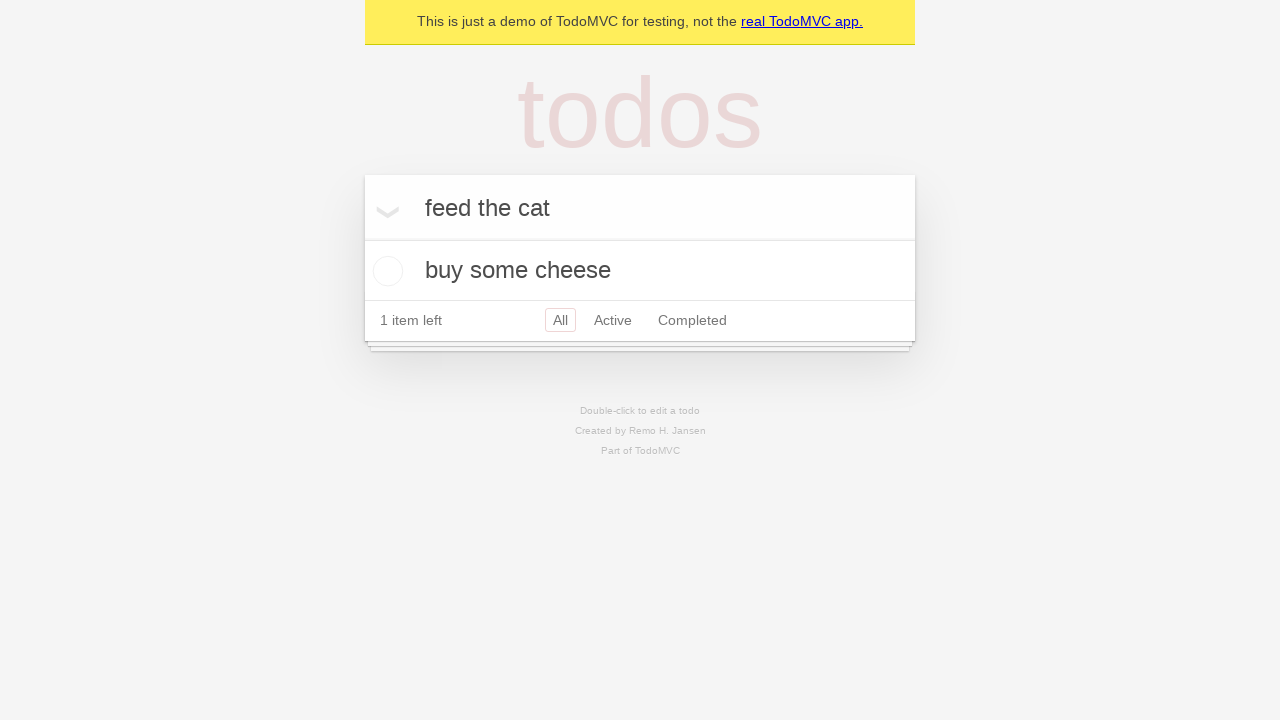

Pressed Enter to add second todo on .new-todo
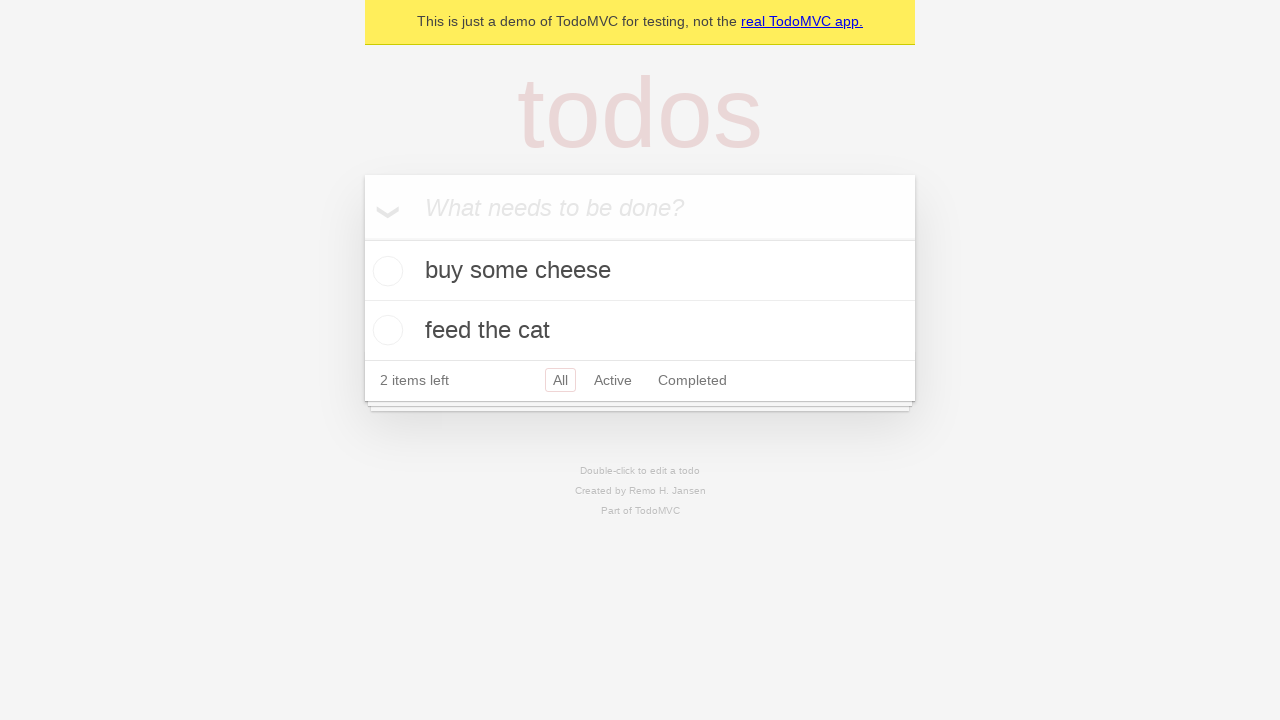

Filled new todo input with 'book a doctors appointment' on .new-todo
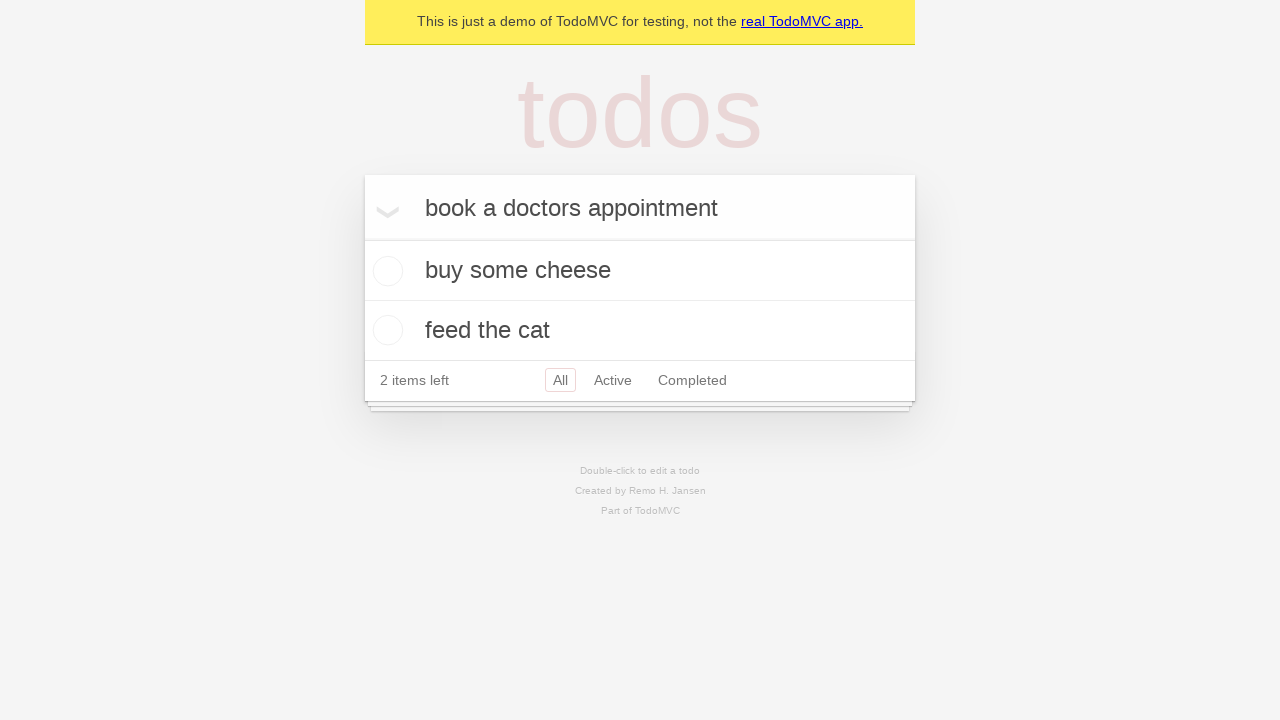

Pressed Enter to add third todo on .new-todo
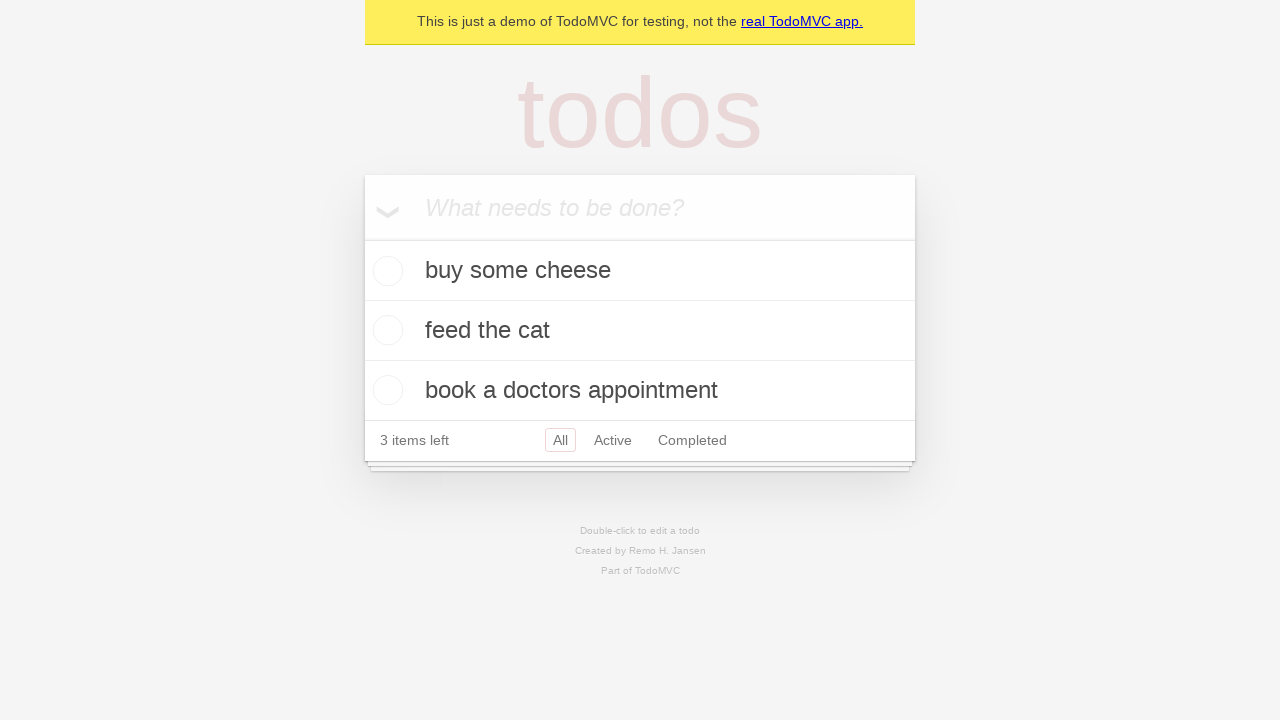

Waited for all three todos to be rendered in the list
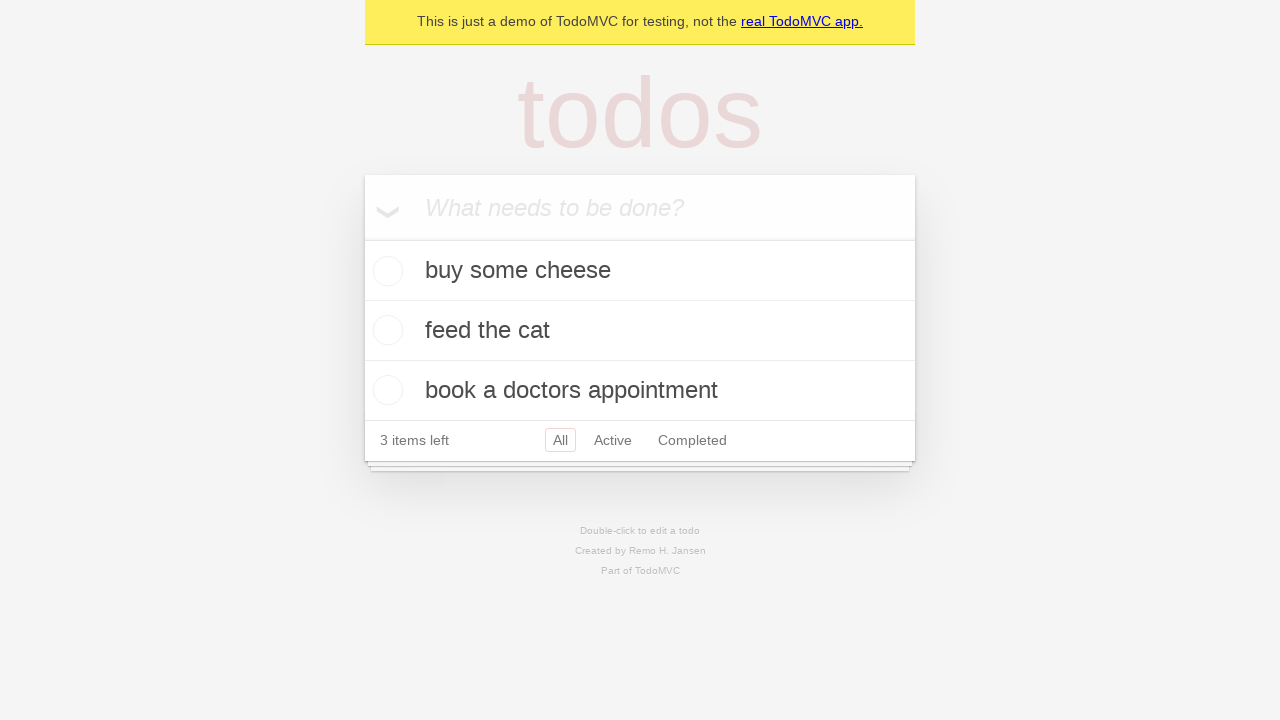

Double-clicked second todo item to enter edit mode at (640, 331) on .todo-list li >> nth=1
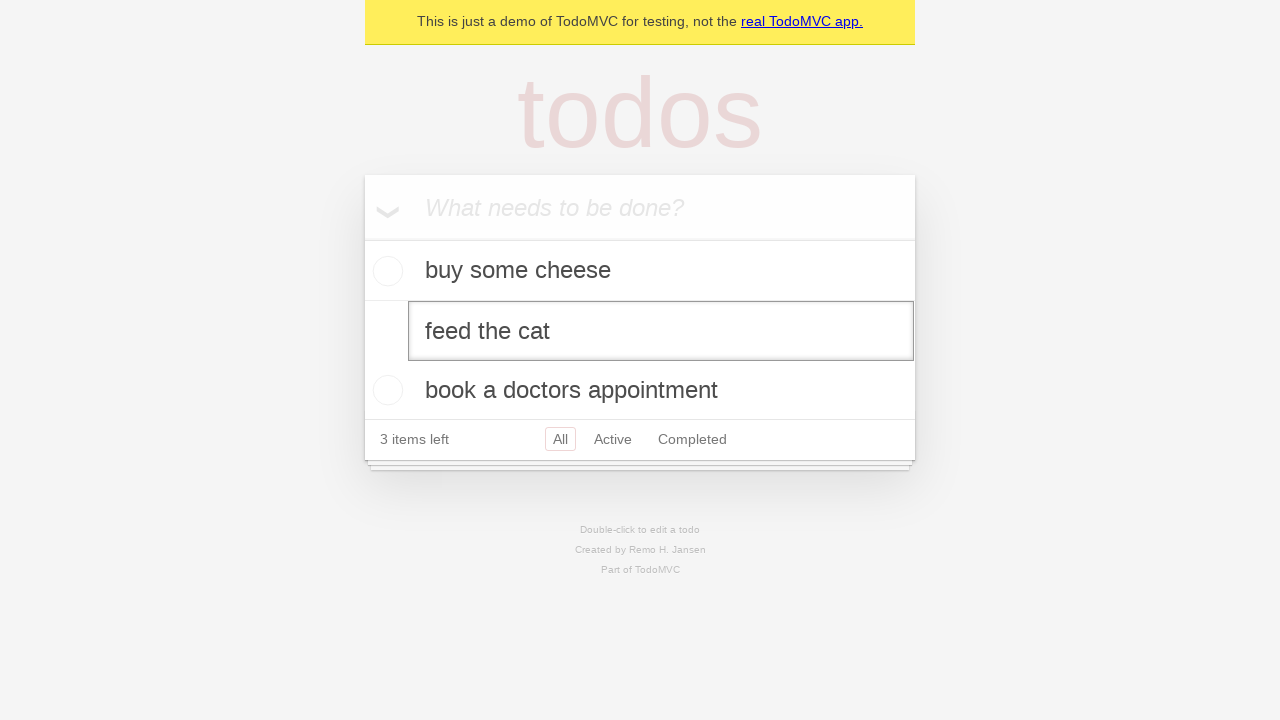

Pressed Escape key to cancel edit mode on .todo-list li >> nth=1 >> .edit
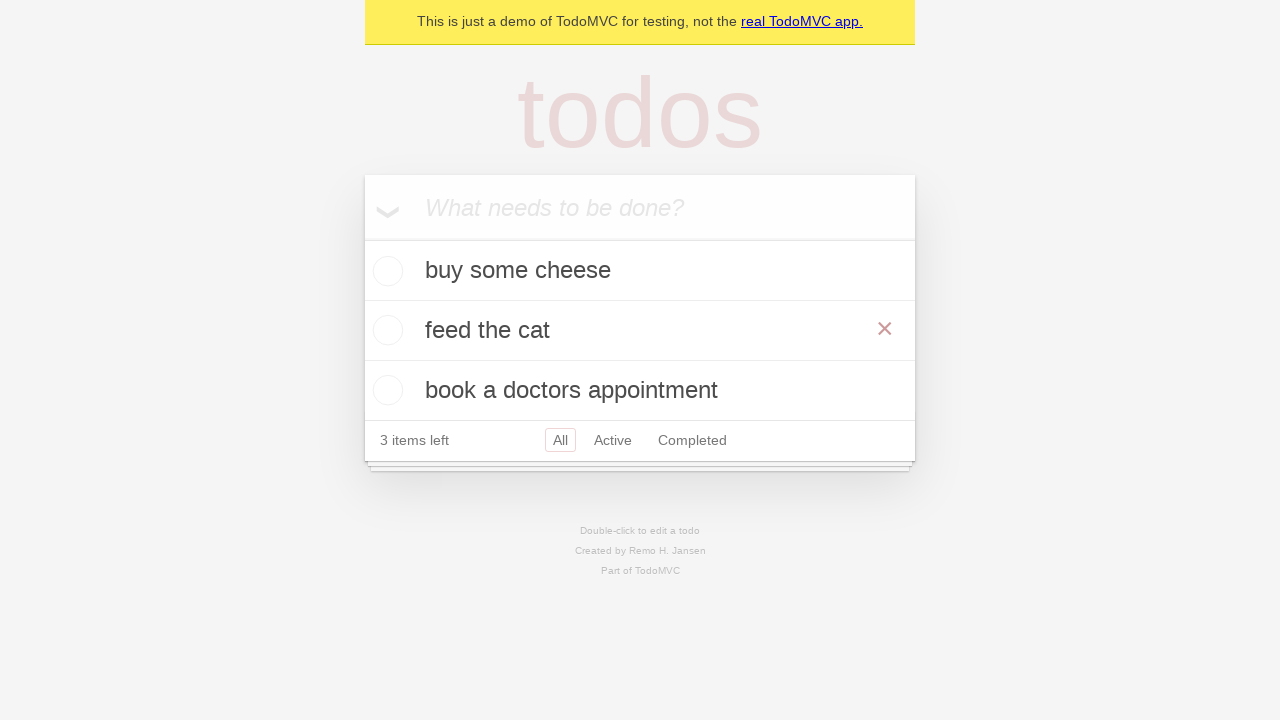

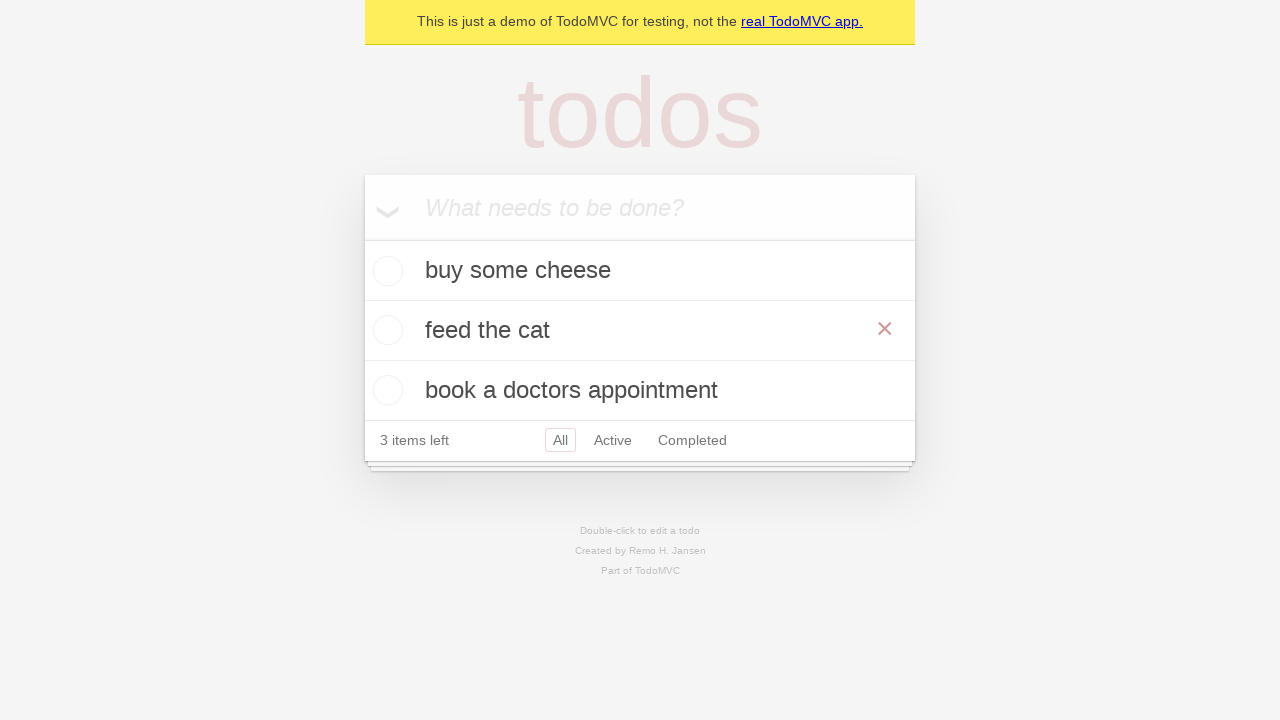